Tests copying text from an iframe popup and pasting it into a form field to verify correct submission

Starting URL: https://www.qa-practice.com/elements/popup/iframe_popup

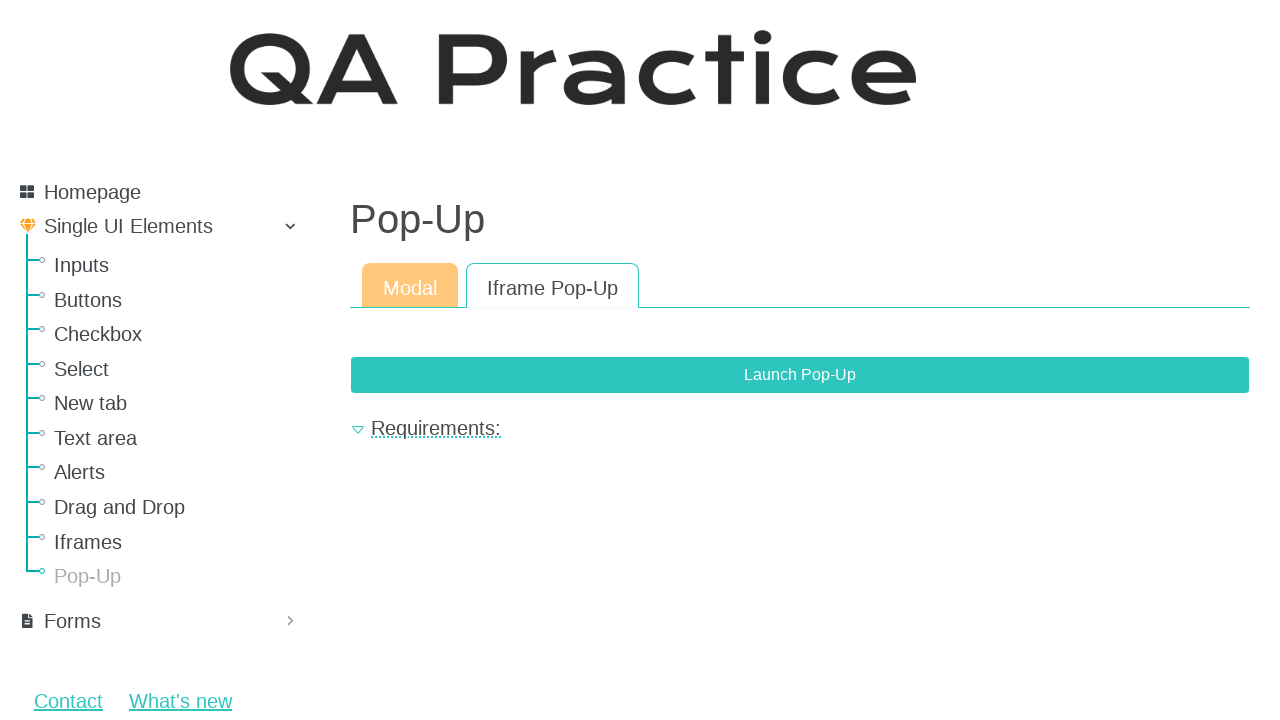

Clicked button to open iframe popup at (800, 375) on xpath=//*[@class='btn btn-primary']
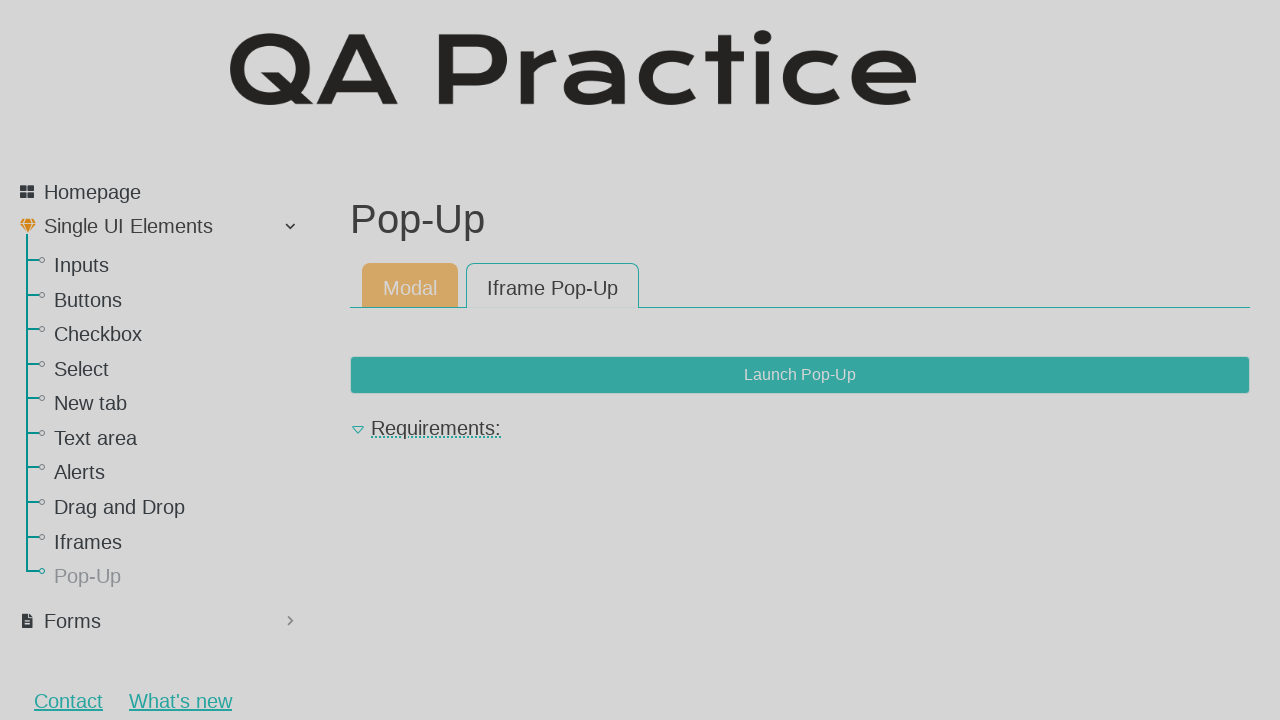

Located iframe element
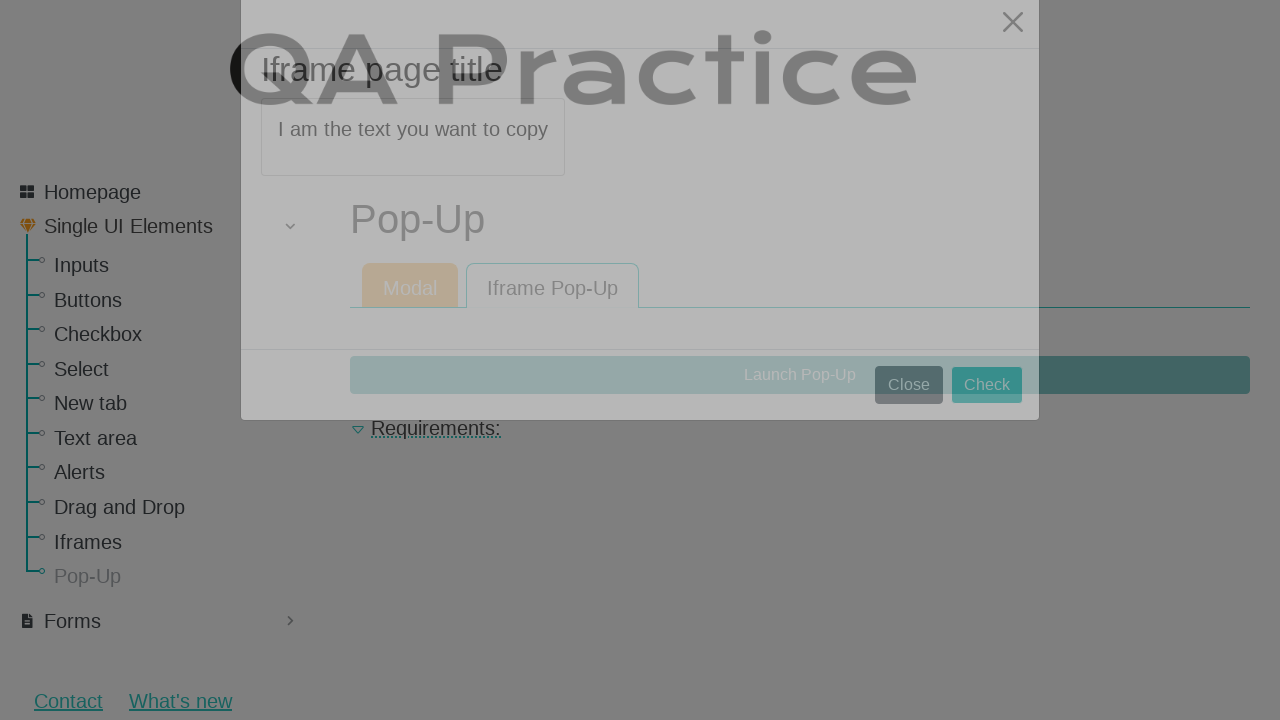

Extracted text from iframe: 'I am the text you want to copy'
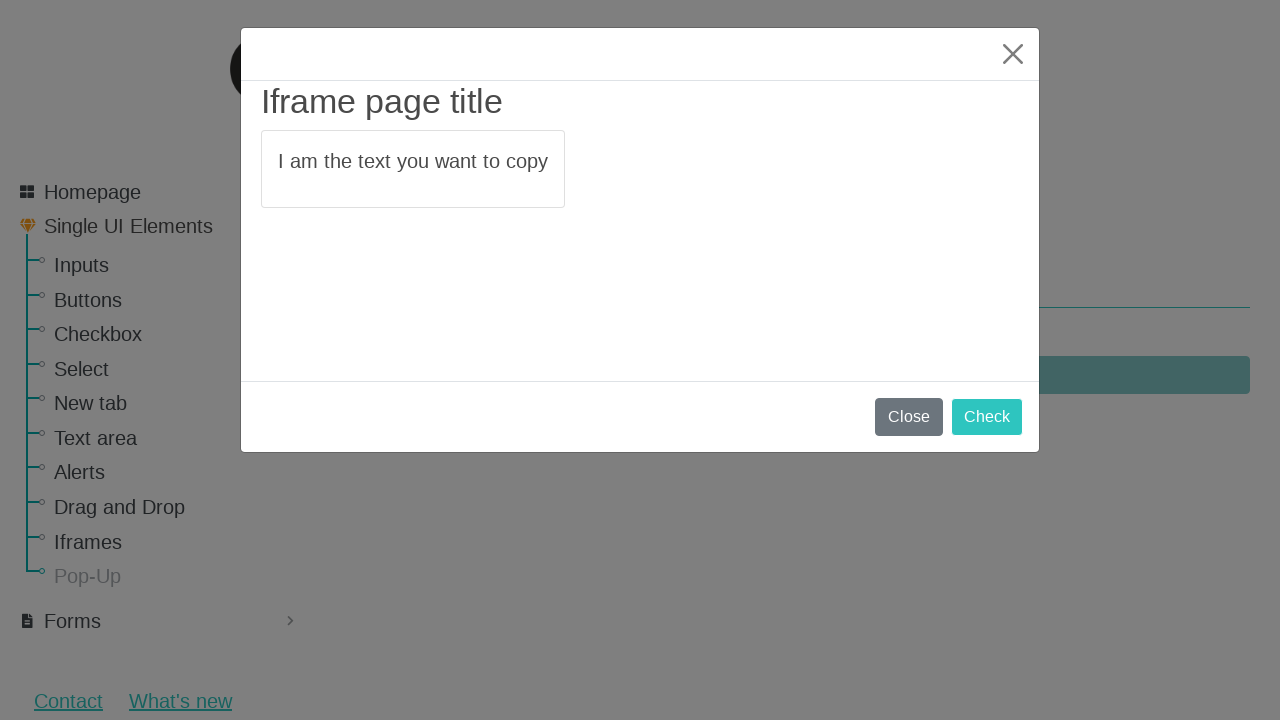

Clicked submit button in main context at (987, 418) on button[type='submit']
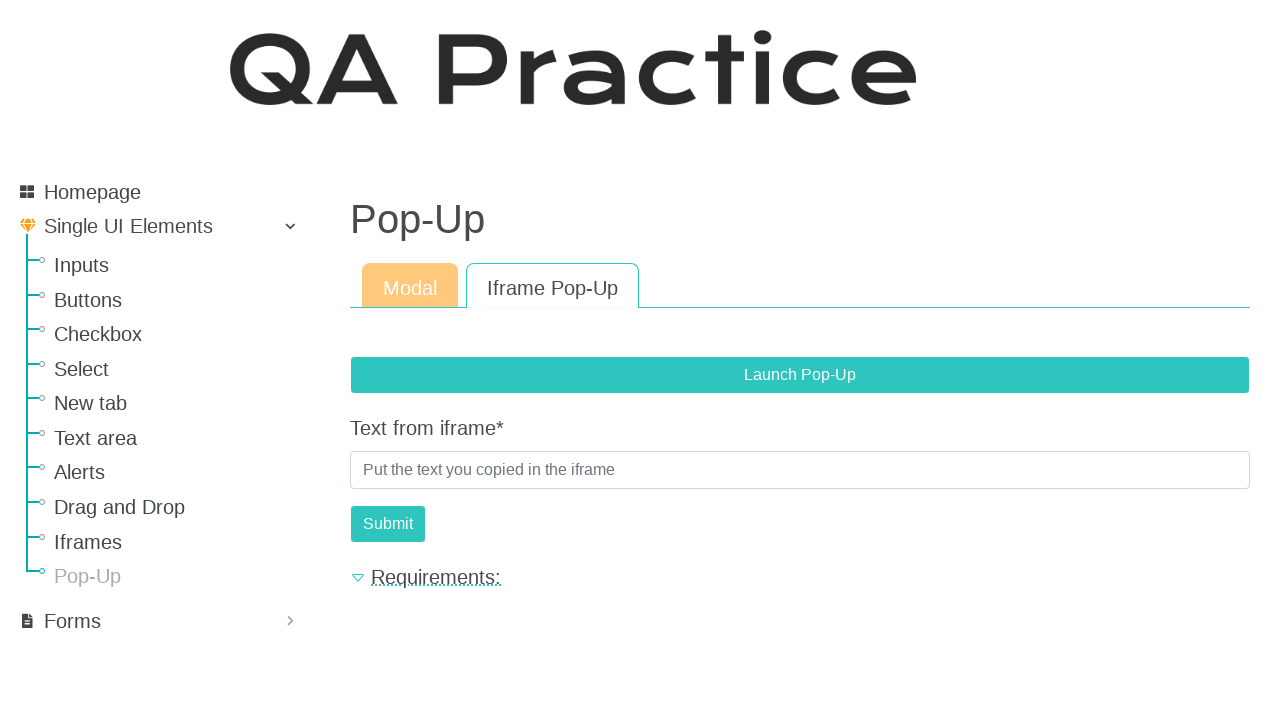

Filled text field with copied text from iframe on #id_text_from_iframe
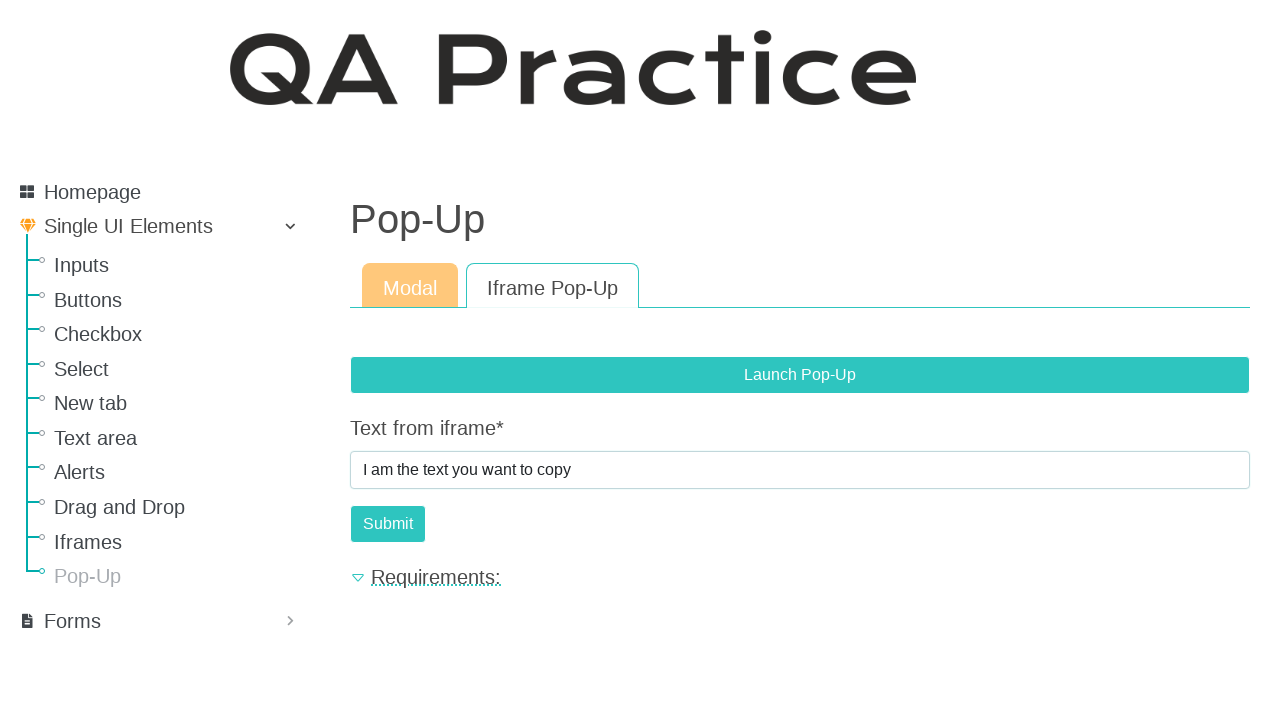

Clicked form submit button at (388, 524) on #submit-id-submit
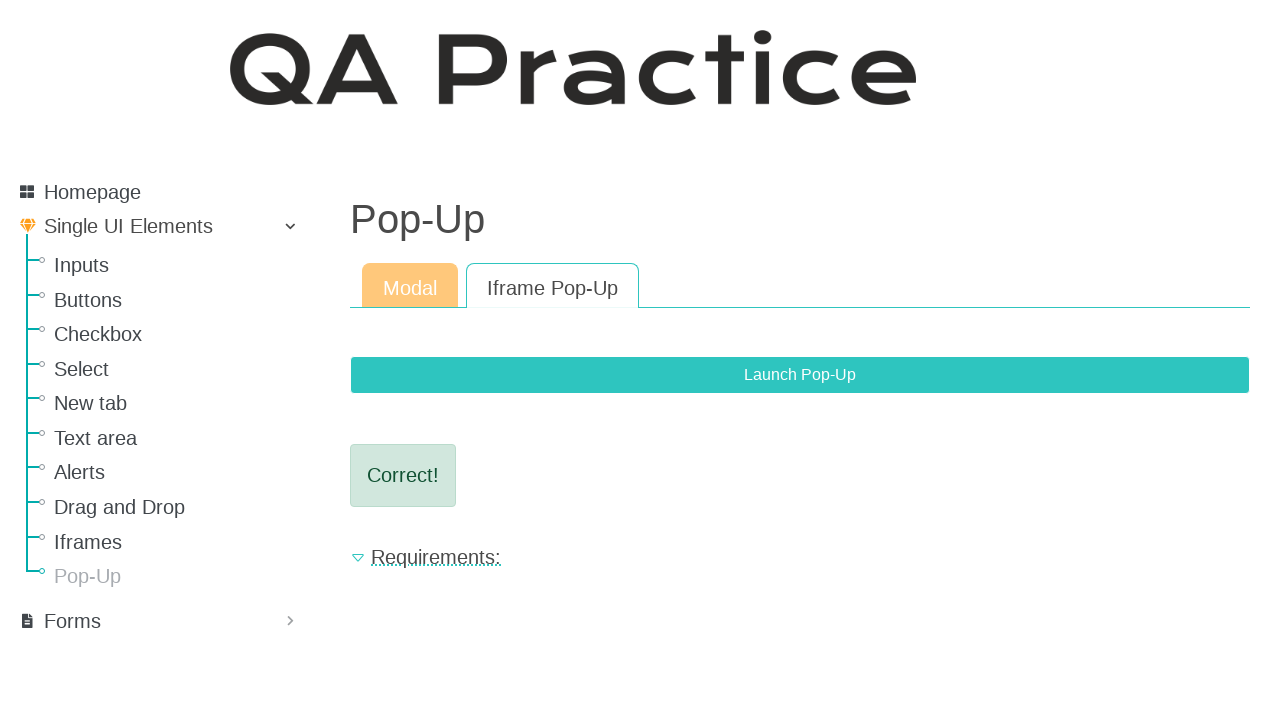

Waited for result element to appear
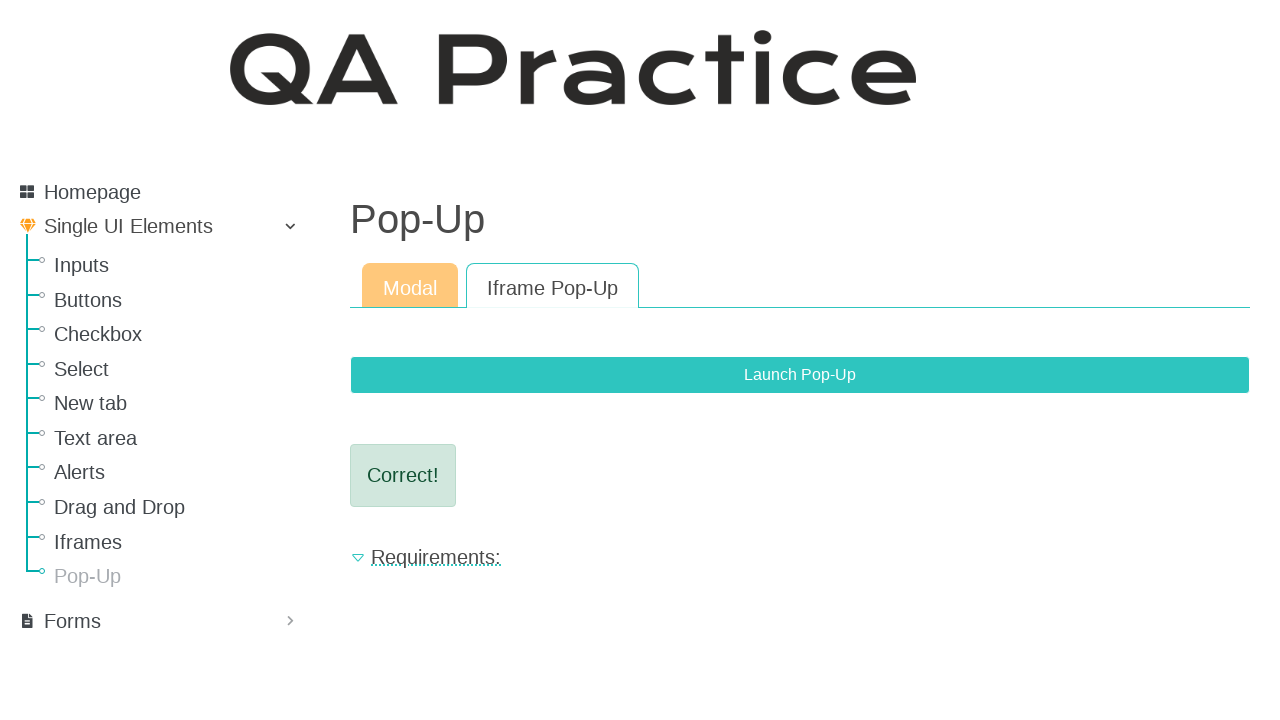

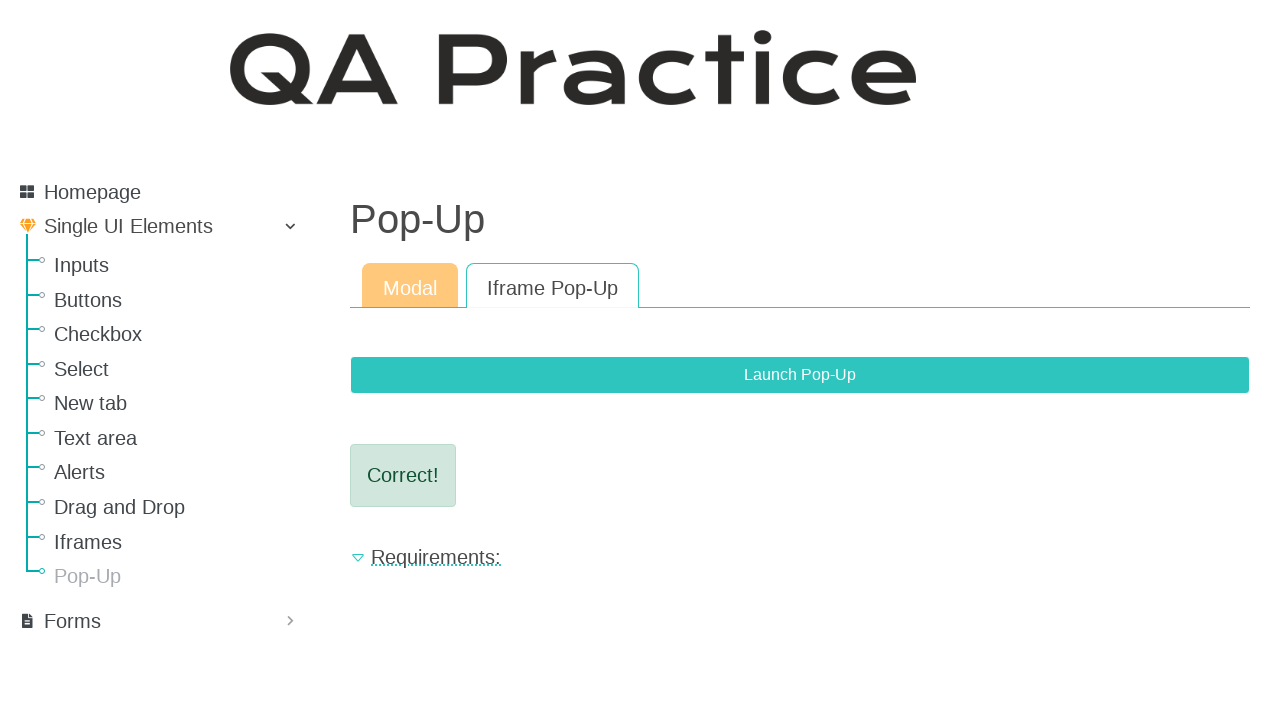